Tests dropdown and checkbox functionality on a travel booking form, including senior citizen discount checkbox selection and passenger count adjustment

Starting URL: https://rahulshettyacademy.com/dropdownsPractise/

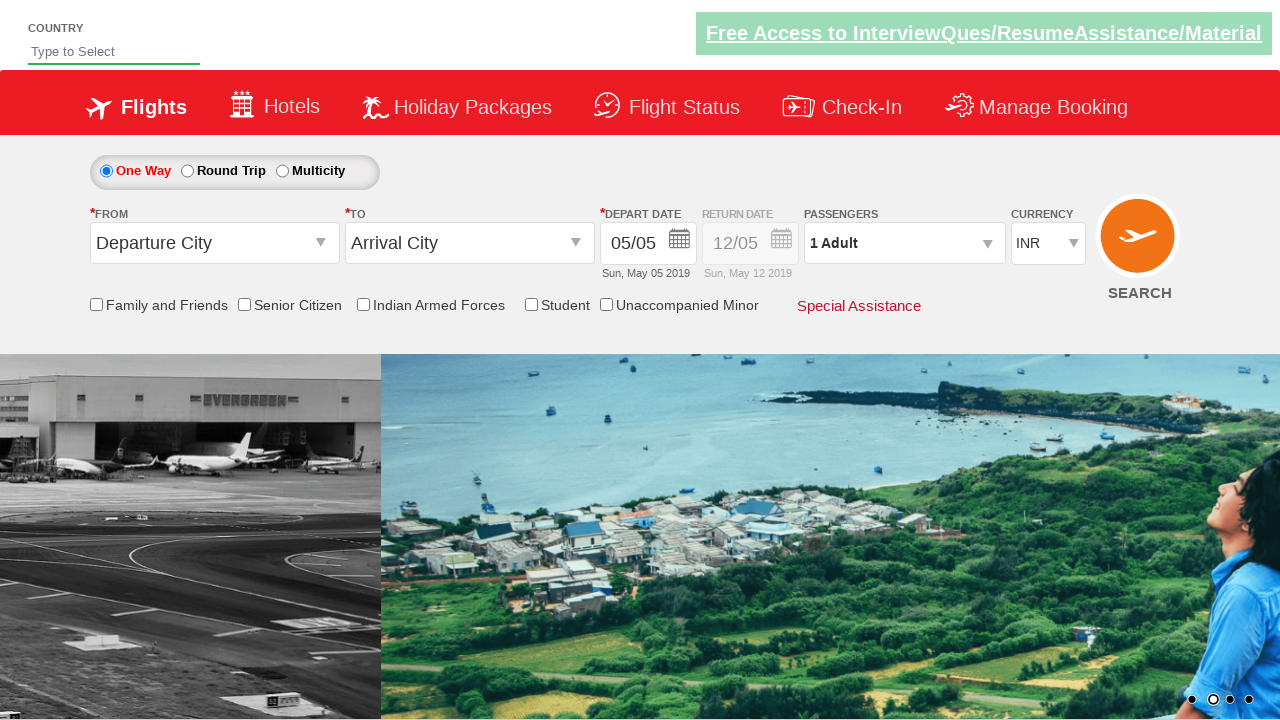

Verified senior citizen discount checkbox is not selected initially
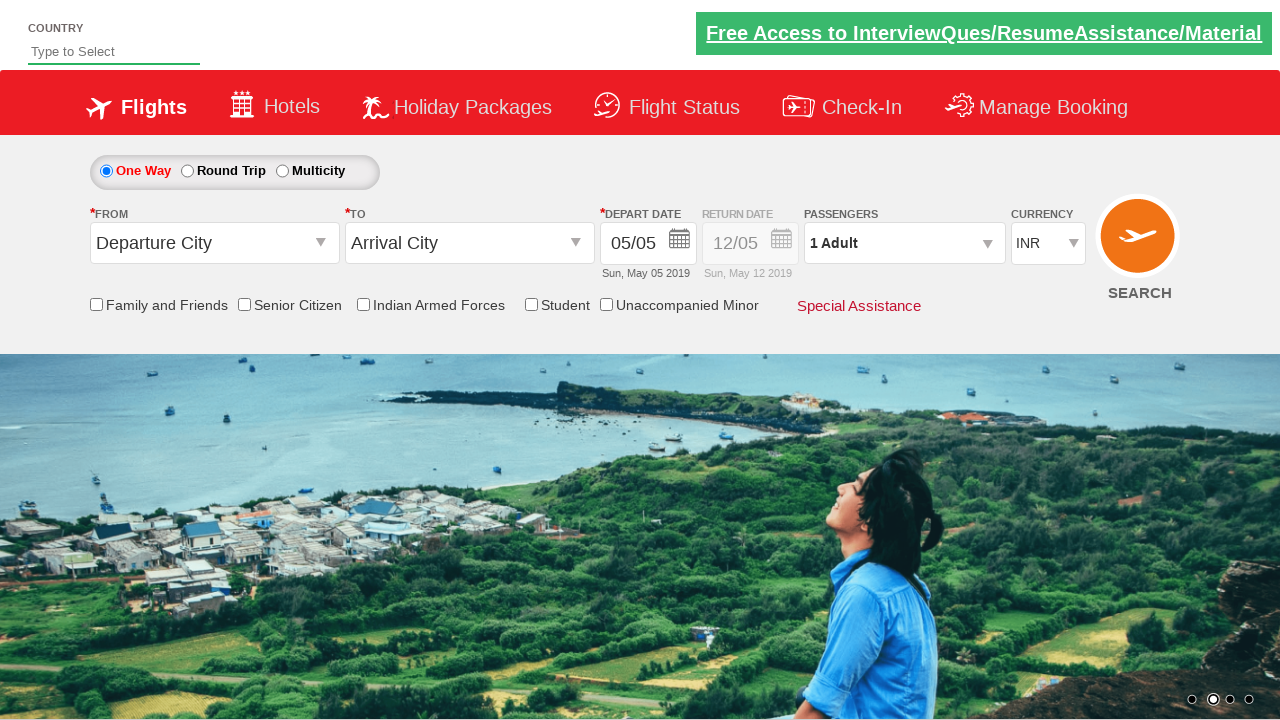

Clicked senior citizen discount checkbox at (244, 304) on input[id*='SeniorCitizenDiscount']
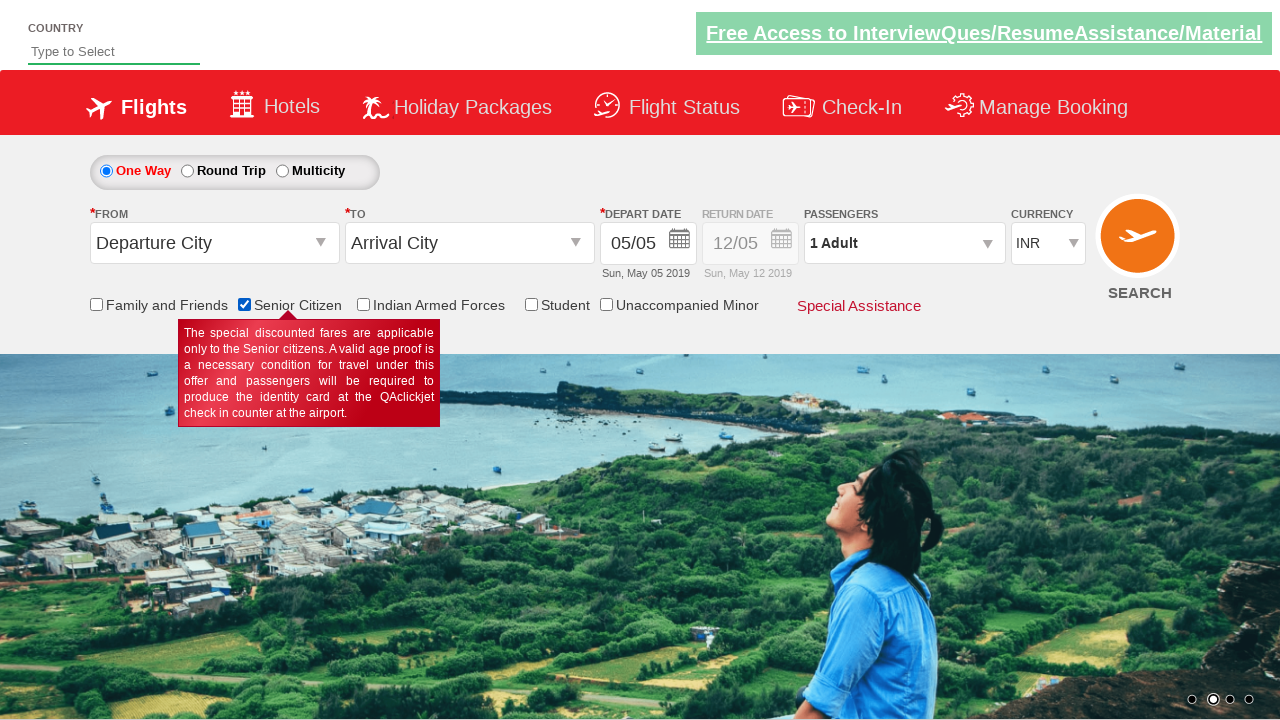

Verified senior citizen discount checkbox is now selected
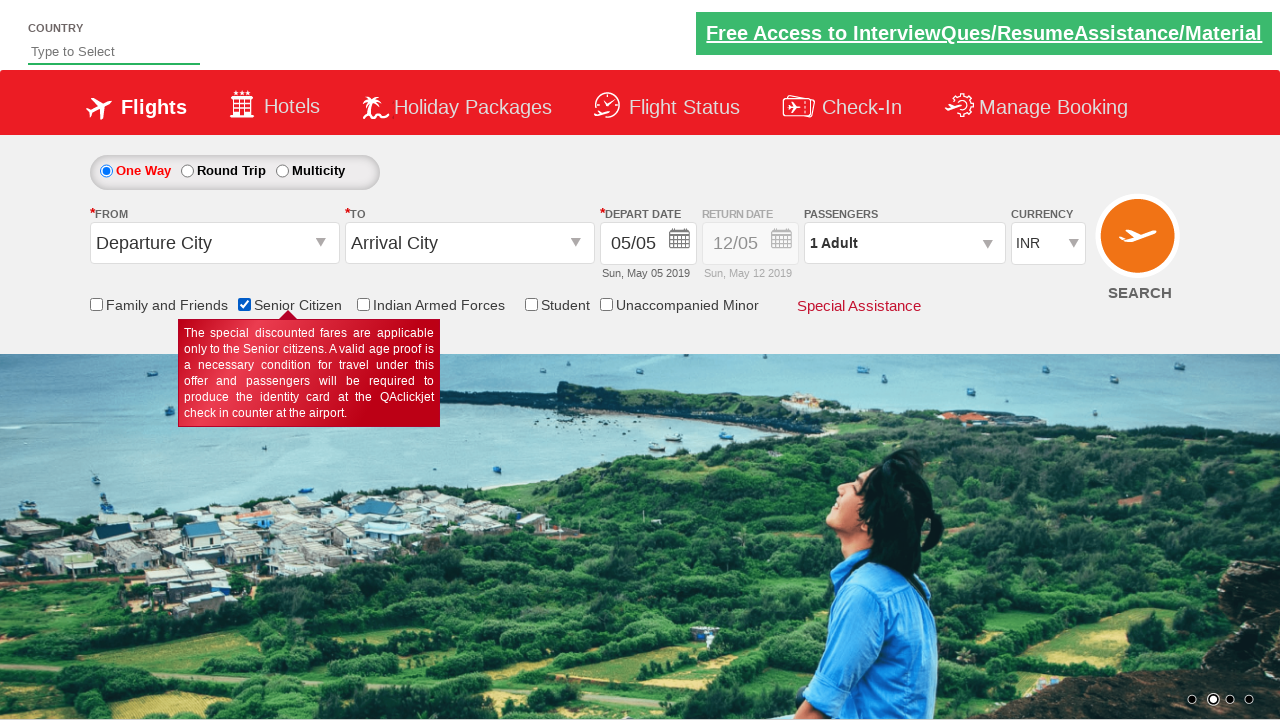

Counted total checkboxes on page: 6
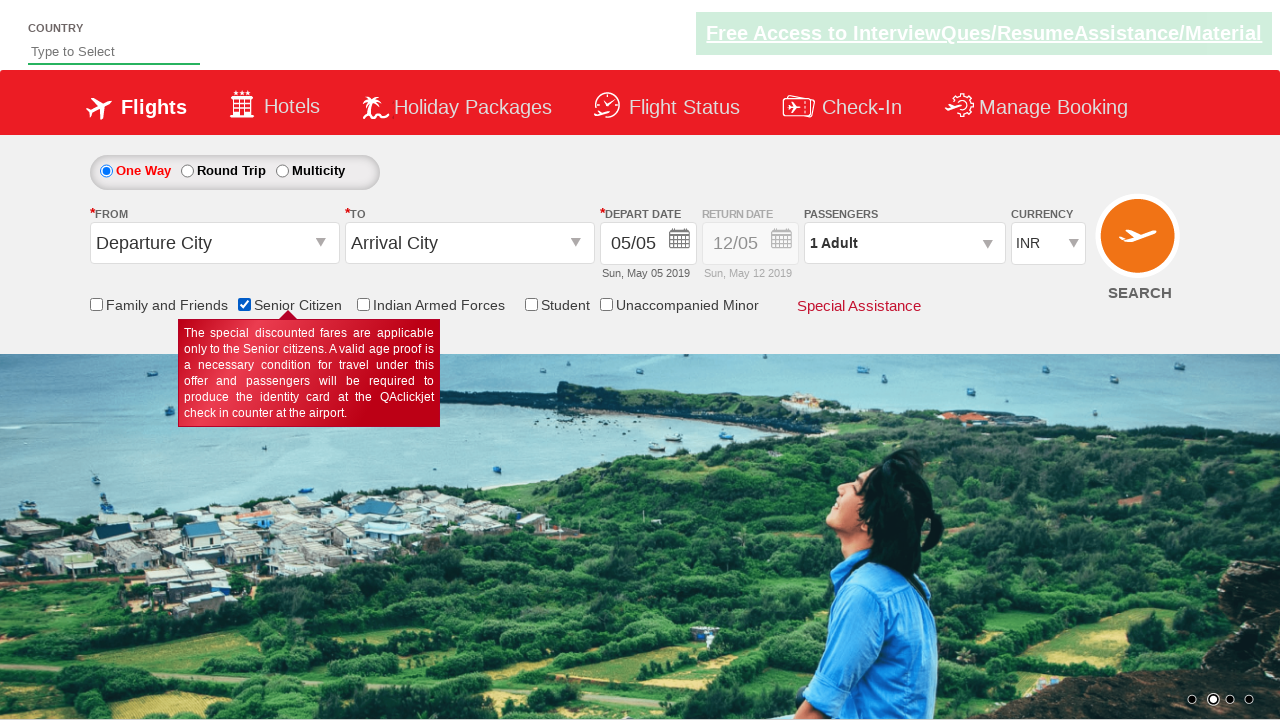

Clicked on passenger info dropdown at (904, 243) on #divpaxinfo
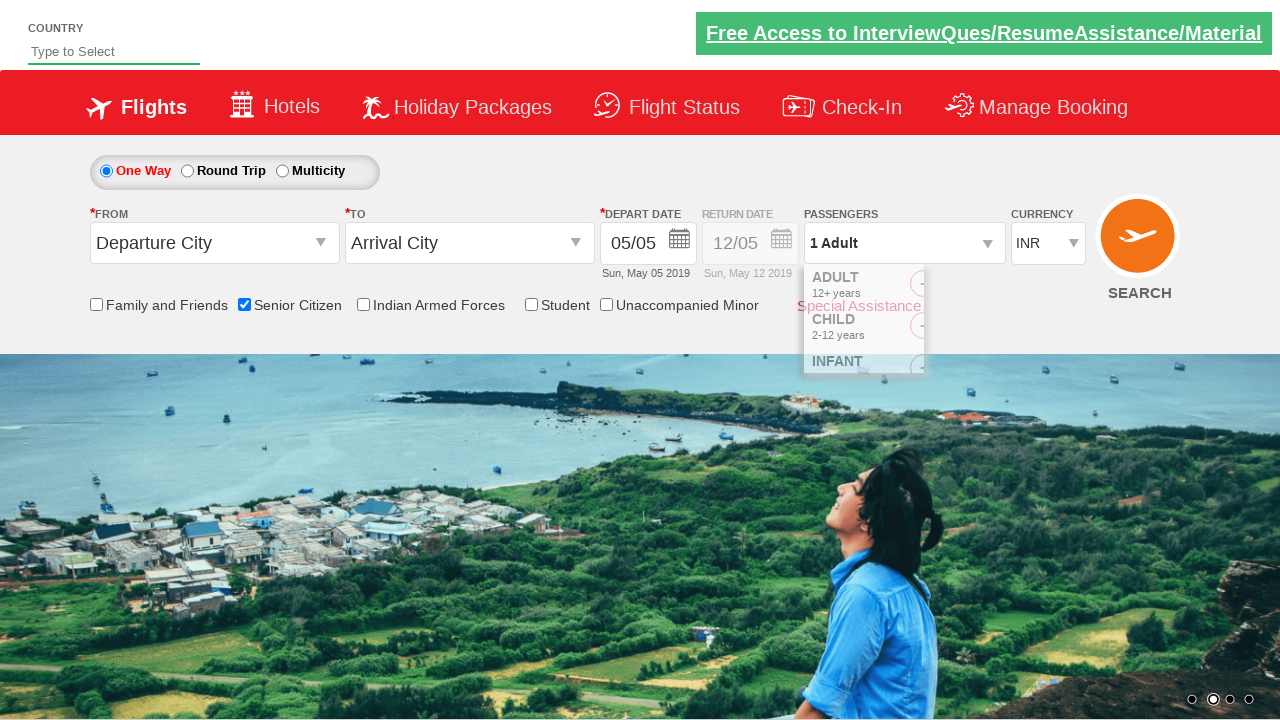

Waited for dropdown to open
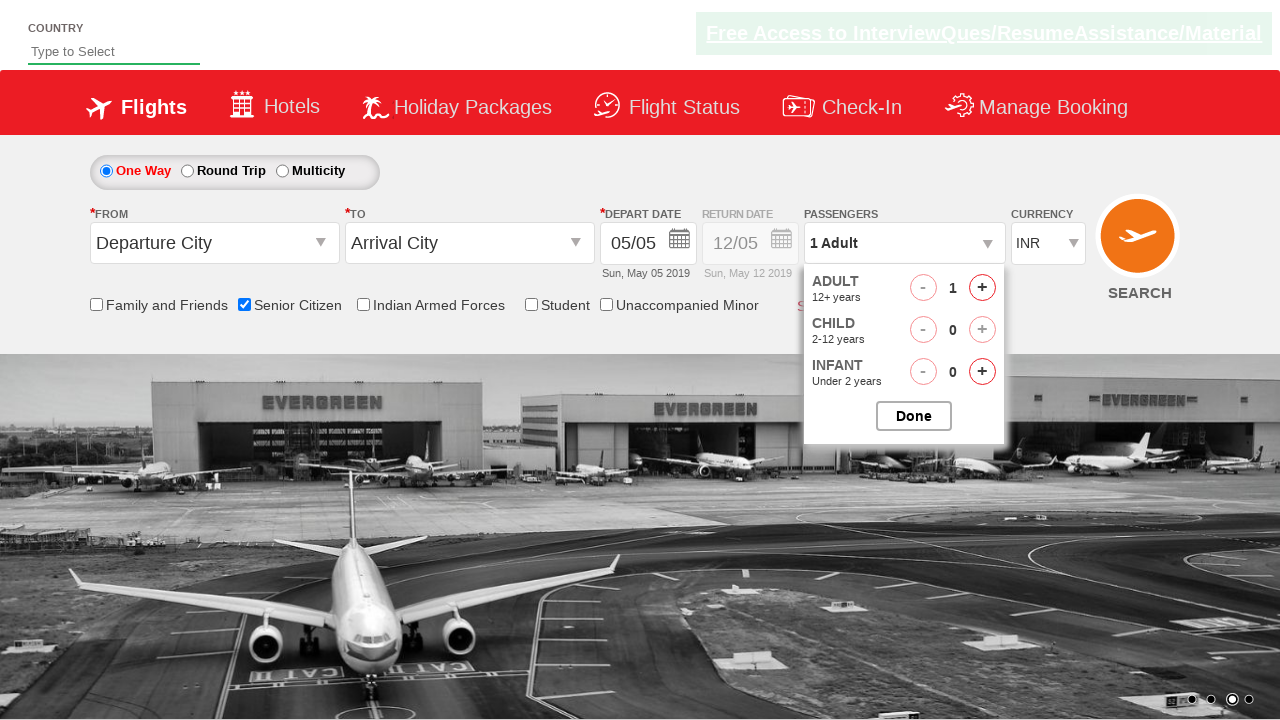

Clicked increment adult button (iteration 1/4) at (982, 288) on #hrefIncAdt
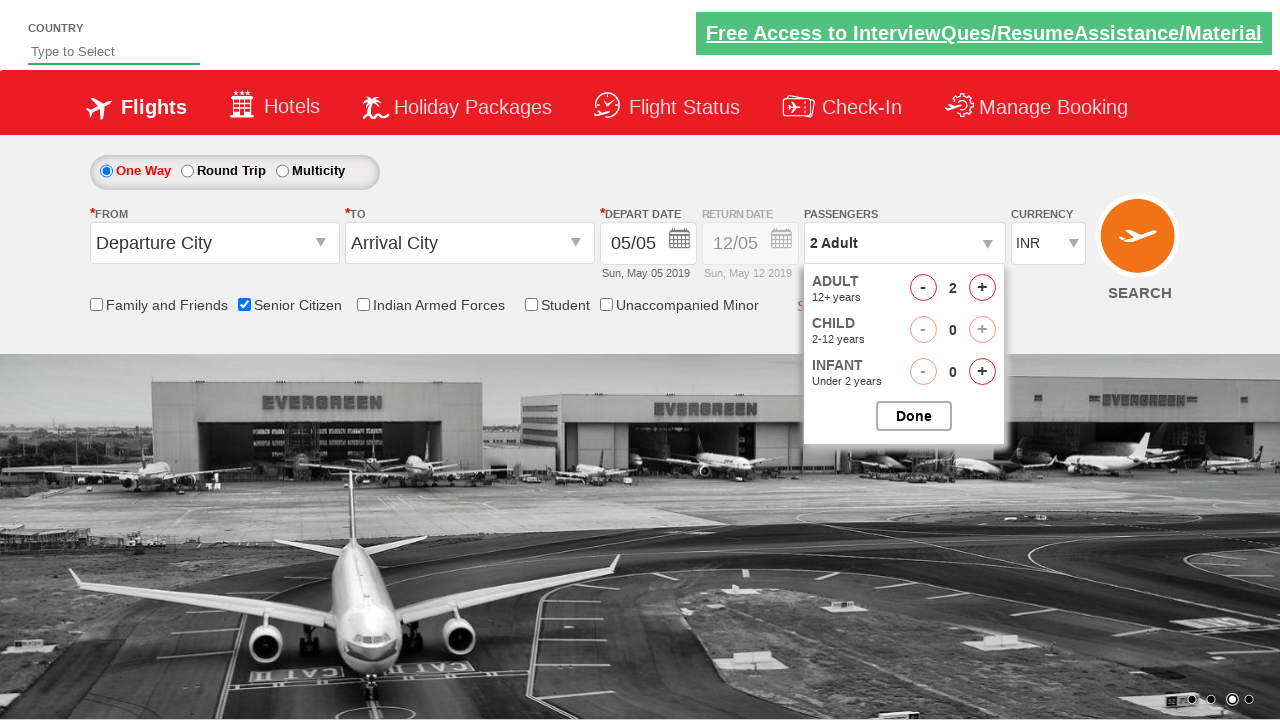

Clicked increment adult button (iteration 2/4) at (982, 288) on #hrefIncAdt
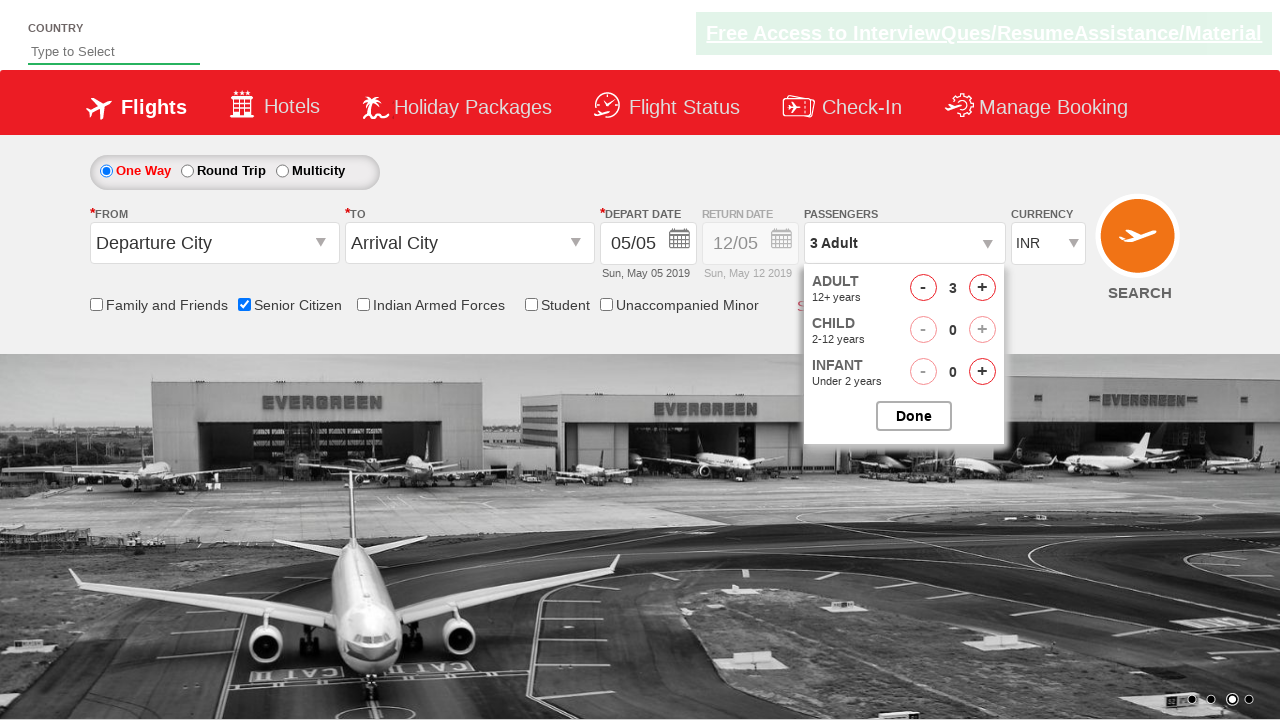

Clicked increment adult button (iteration 3/4) at (982, 288) on #hrefIncAdt
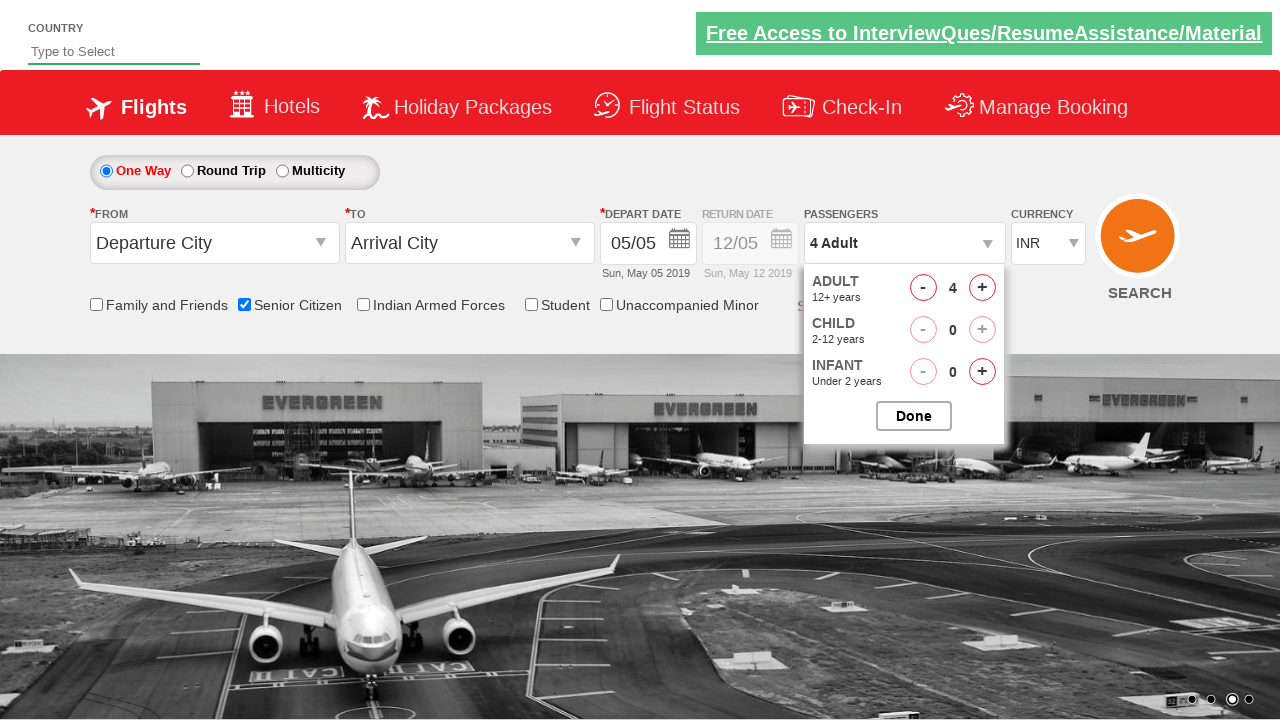

Clicked increment adult button (iteration 4/4) at (982, 288) on #hrefIncAdt
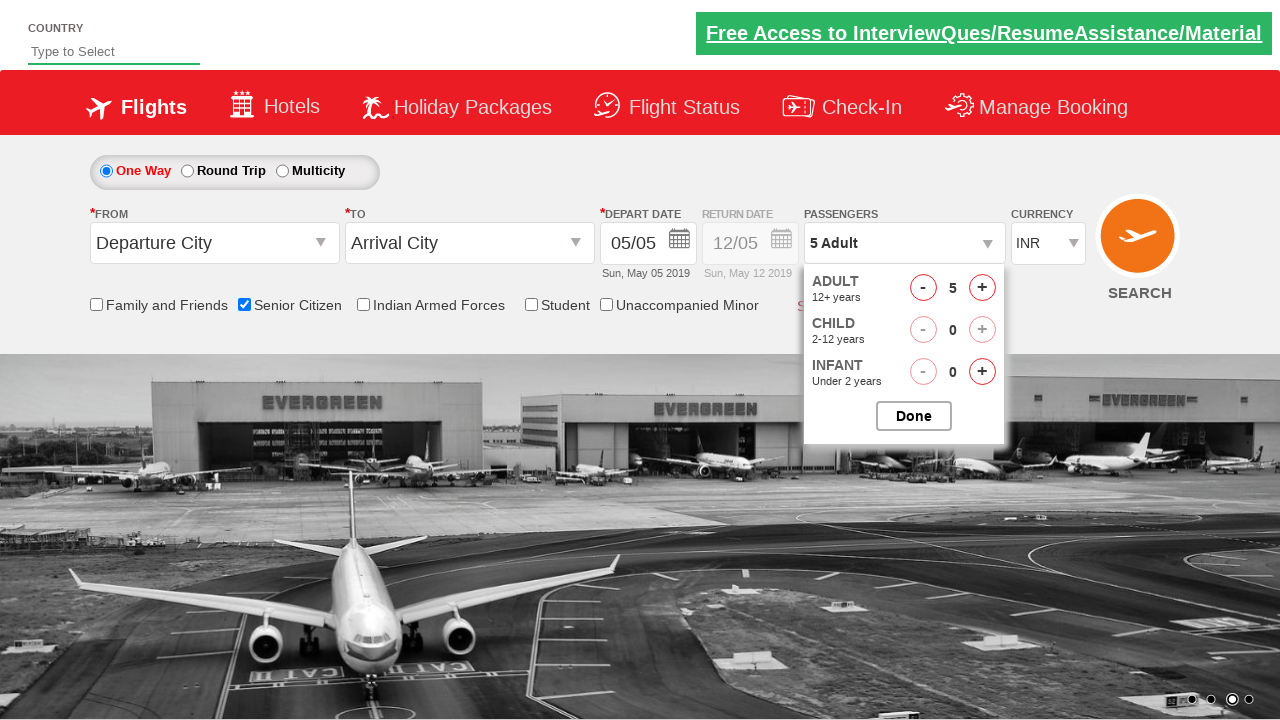

Closed passenger selection dropdown at (914, 416) on #btnclosepaxoption
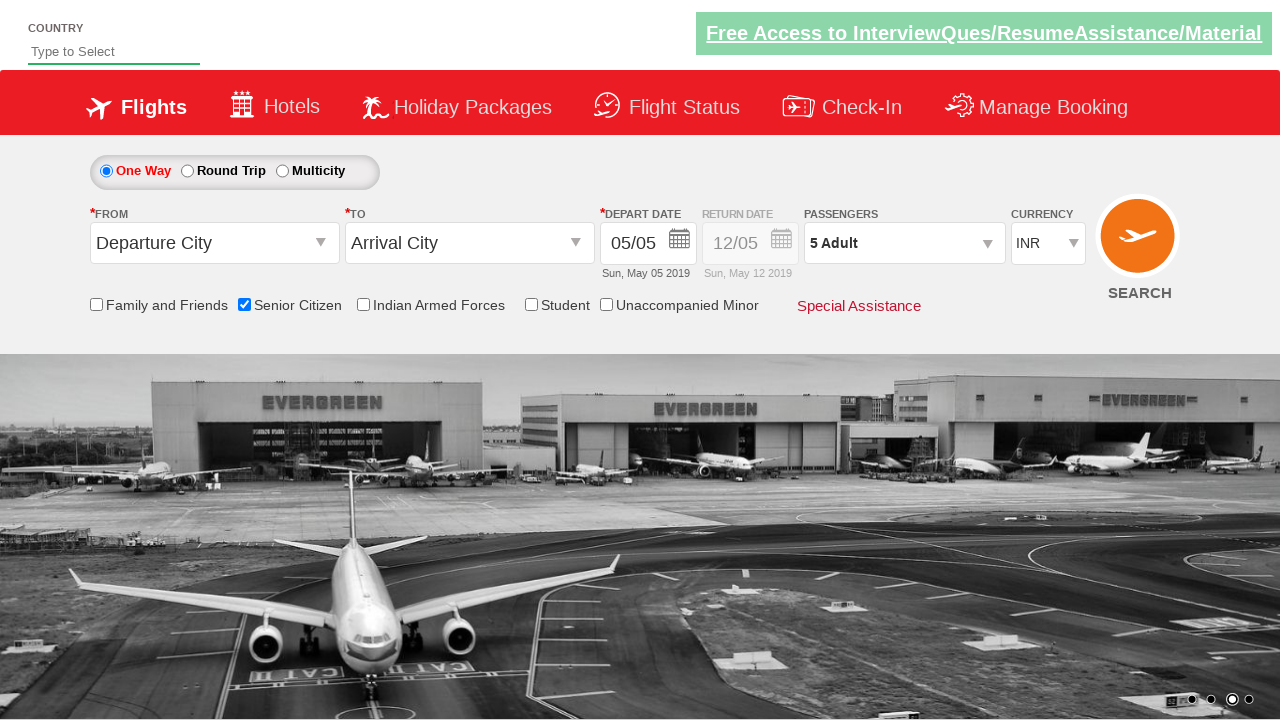

Verified passenger count text: '5 Adult'
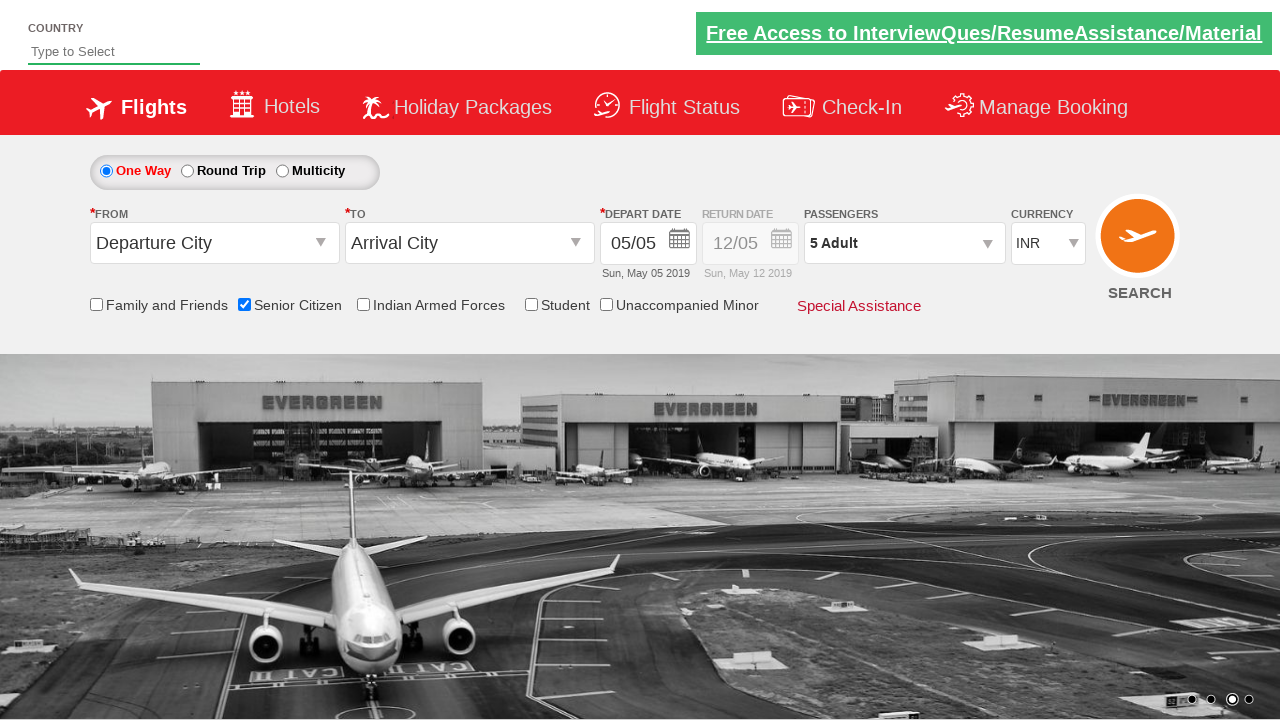

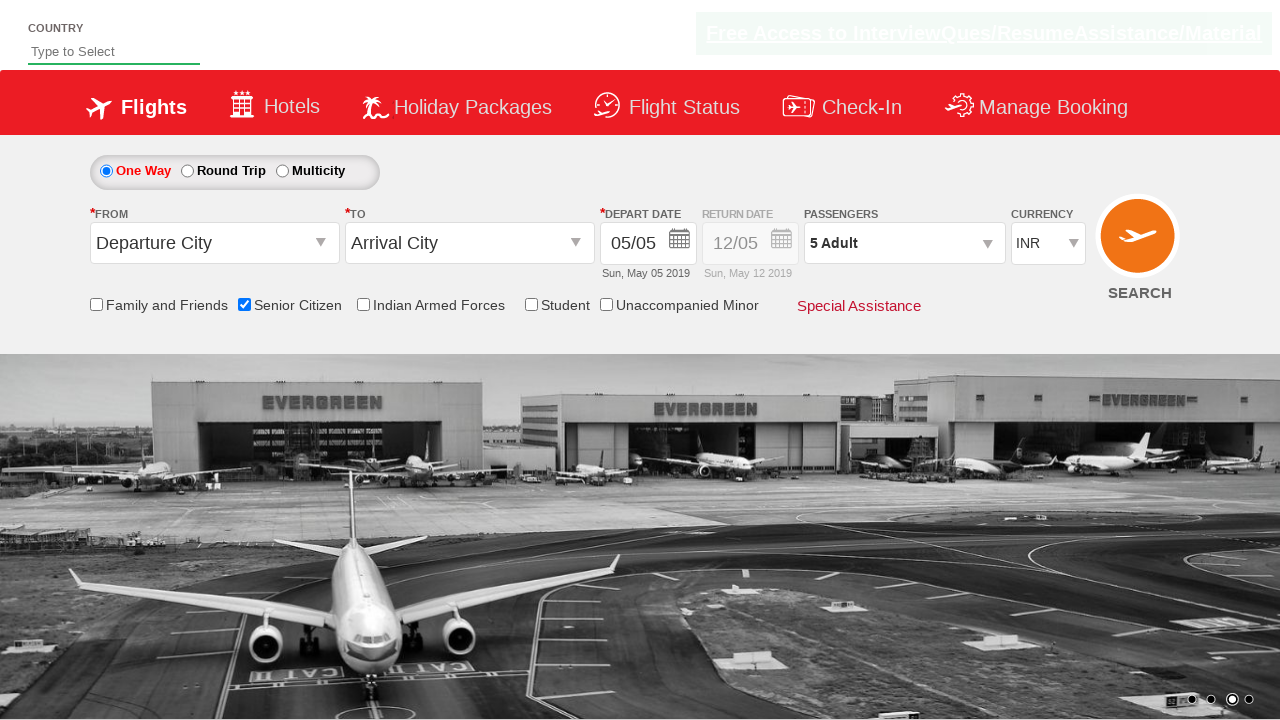